Navigates to a personal GitHub Pages portfolio site and verifies that links are present on the page

Starting URL: https://vaibhavgurunathan.github.io/

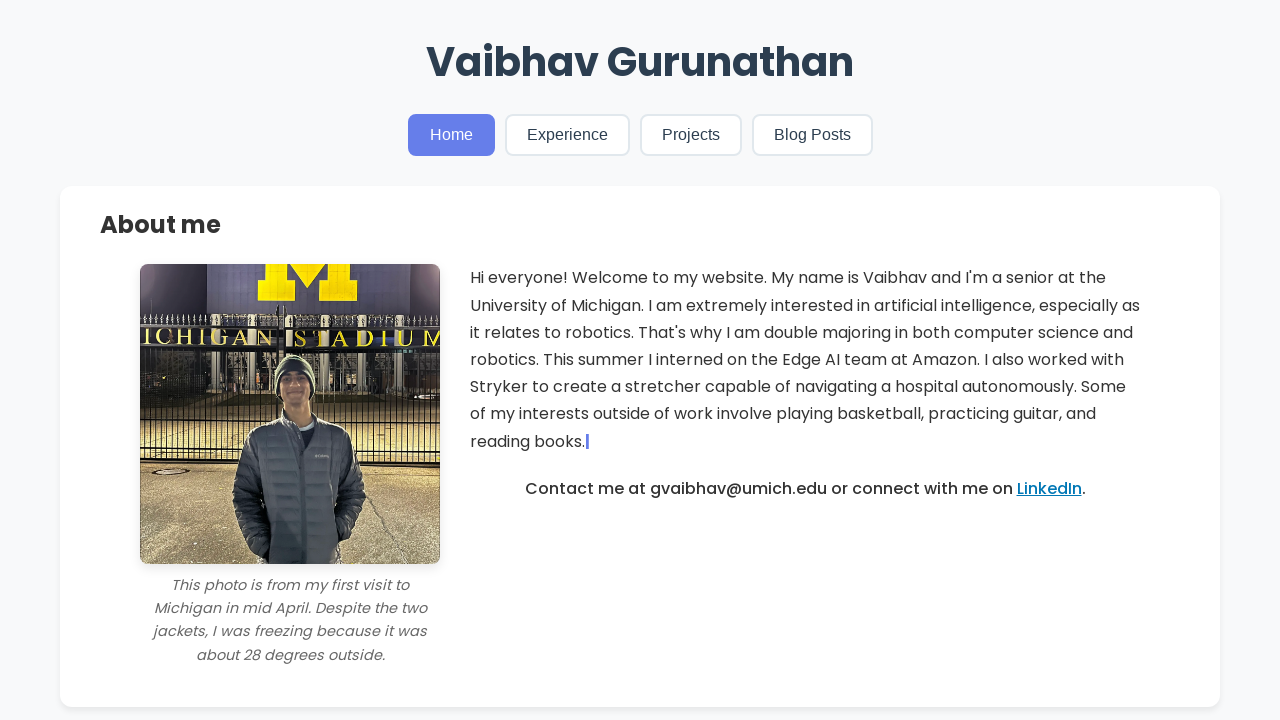

Waited for page to reach networkidle load state
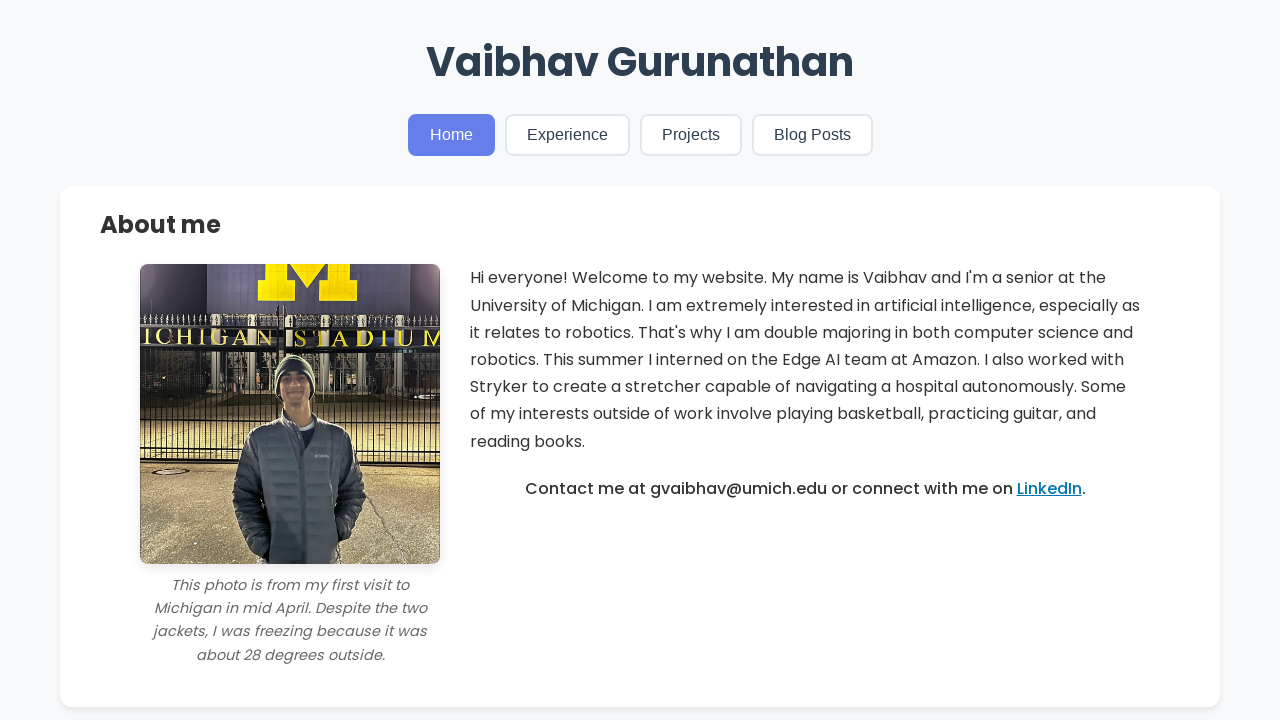

Verified that links are present on the GitHub Pages portfolio site
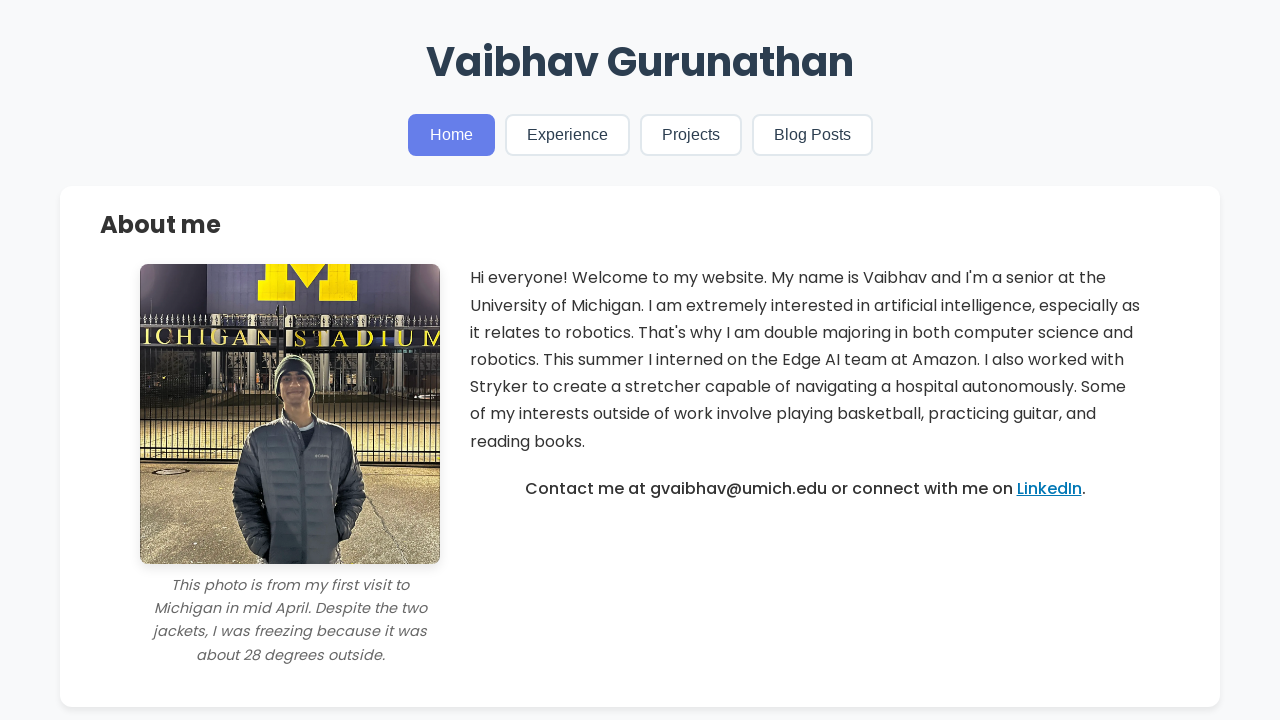

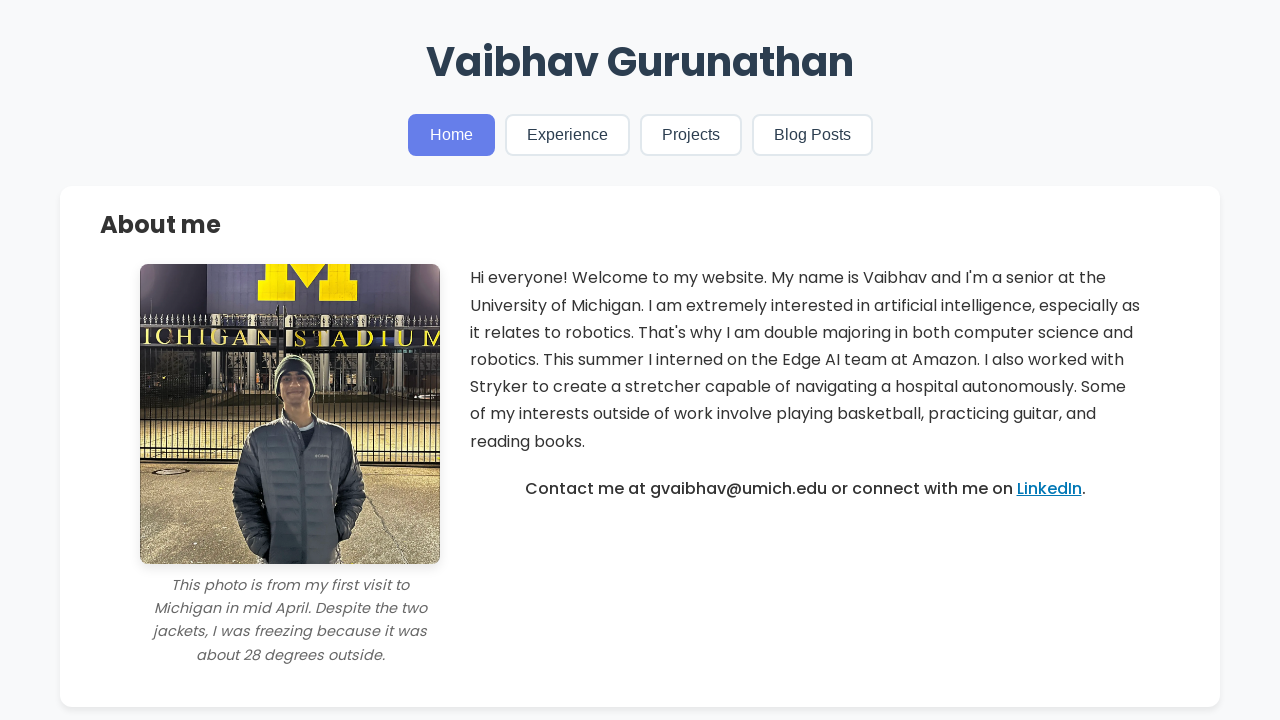